Tests XPath child-to-parent traversal by extracting href attribute, tag name, and button text from various elements on the page

Starting URL: https://rahulshettyacademy.com/AutomationPractice/

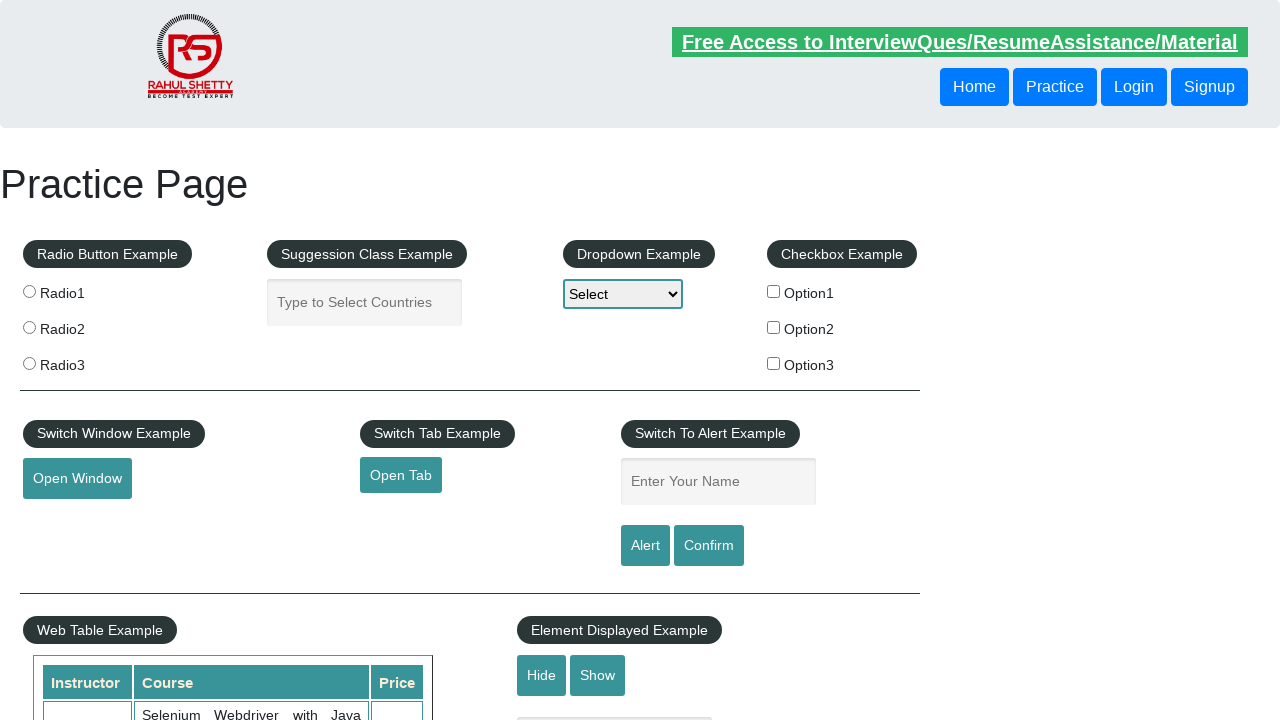

Retrieved href attribute from header link using child-to-parent XPath traversal
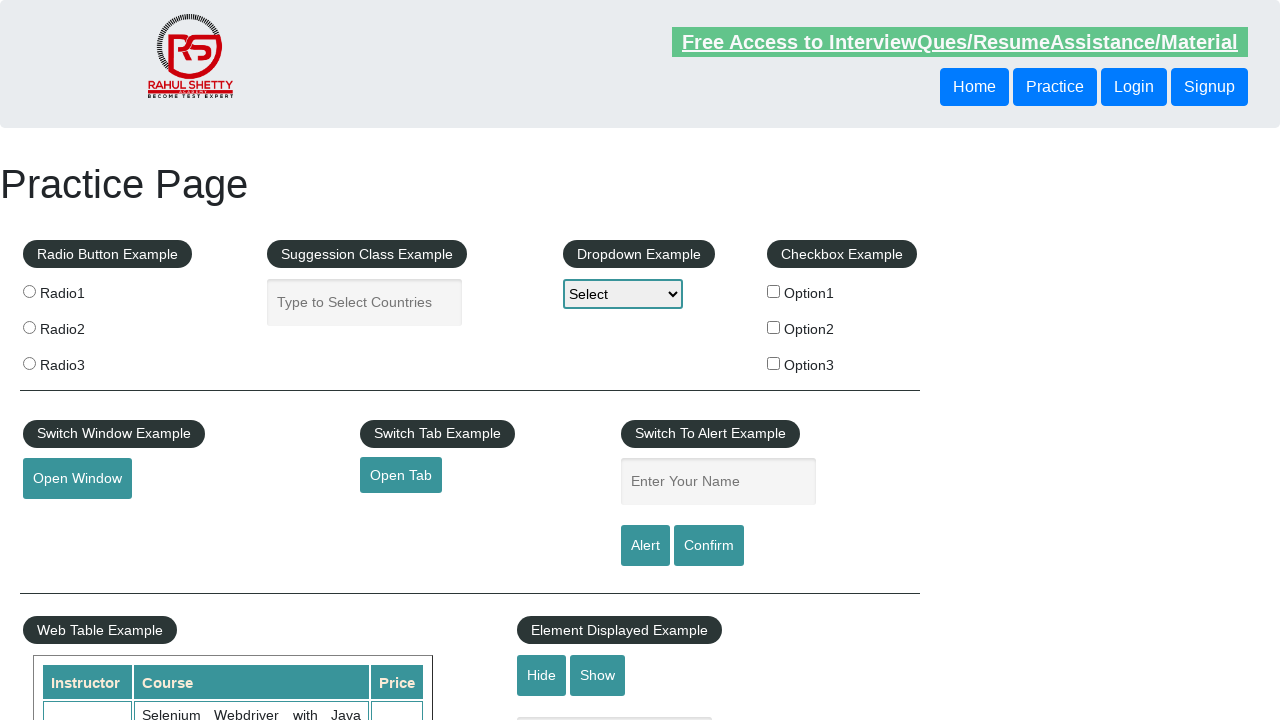

Retrieved tag name from header link element
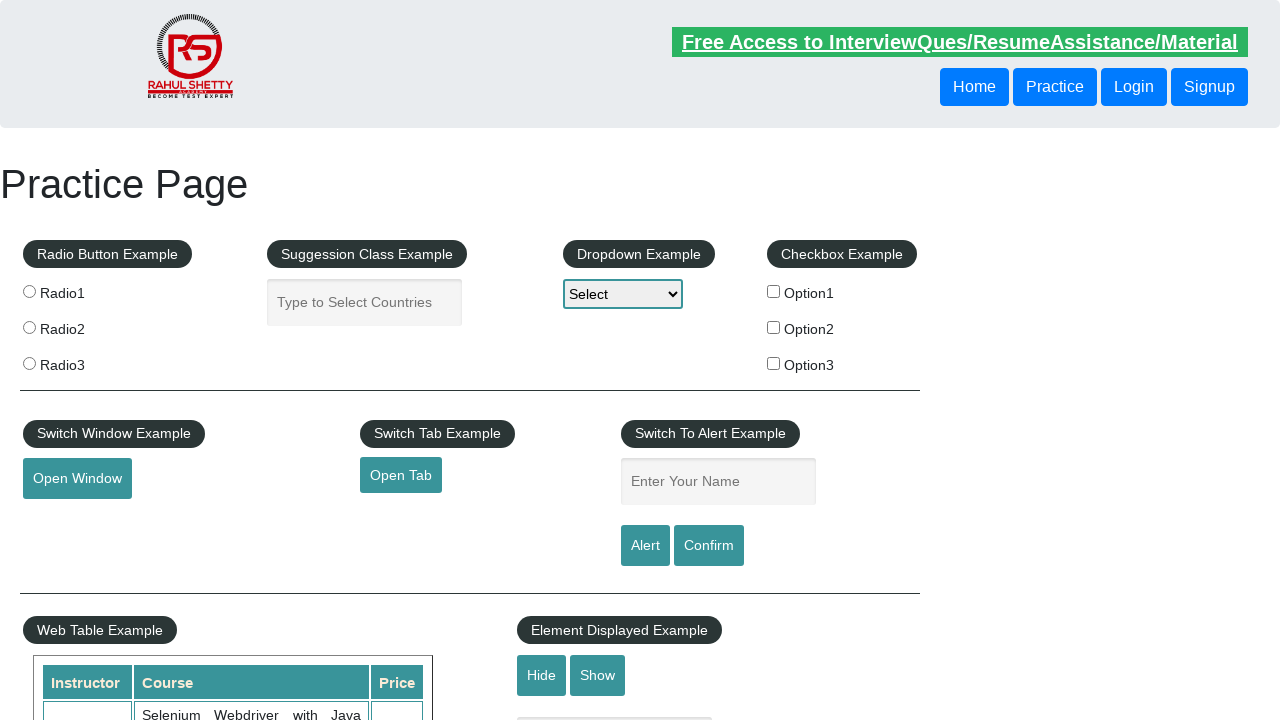

Retrieved text content from login button using child-to-parent XPath traversal
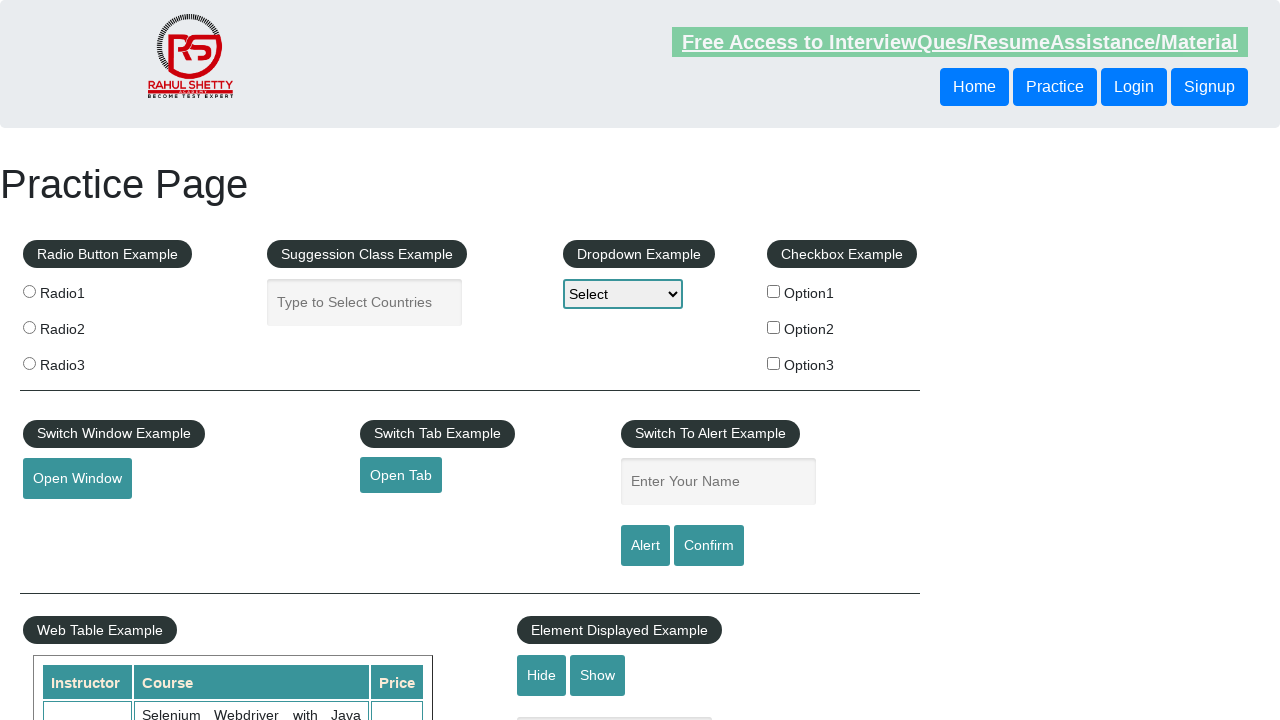

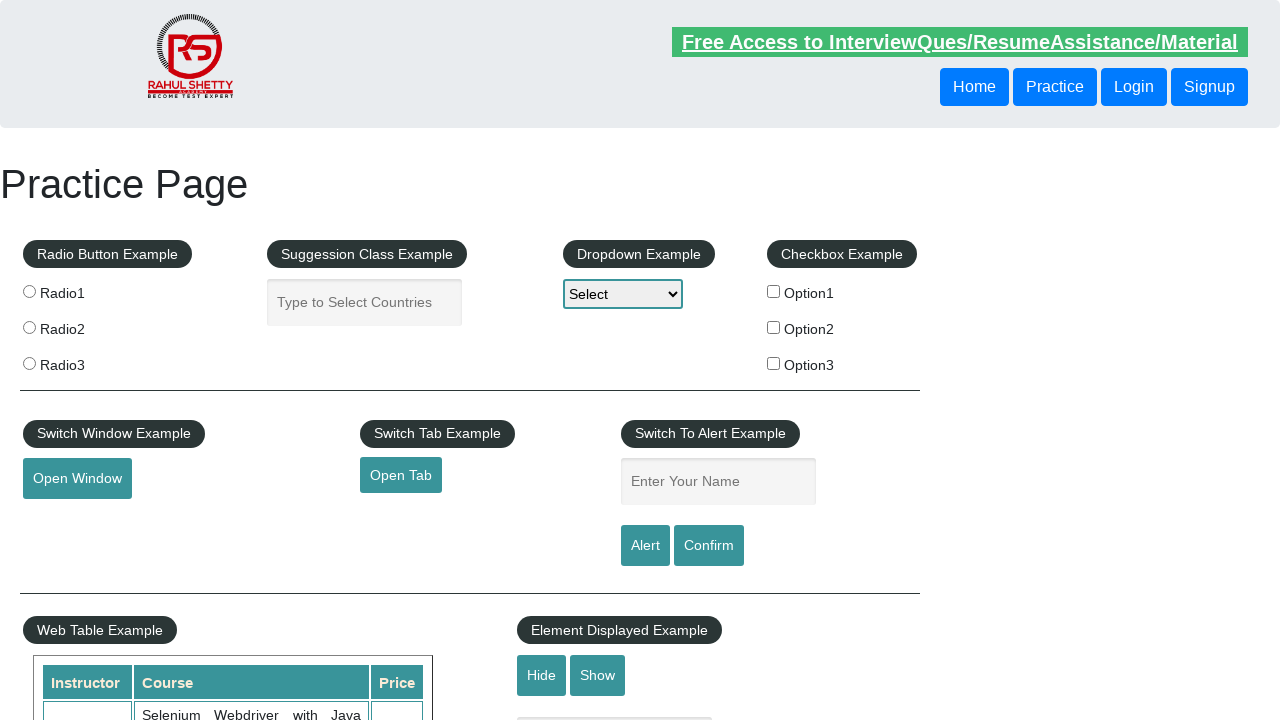